Navigates to the offers page on Rahul Shetty Academy's Selenium practice site and verifies that the web table with product listings is displayed.

Starting URL: https://rahulshettyacademy.com/seleniumPractise/#/offers

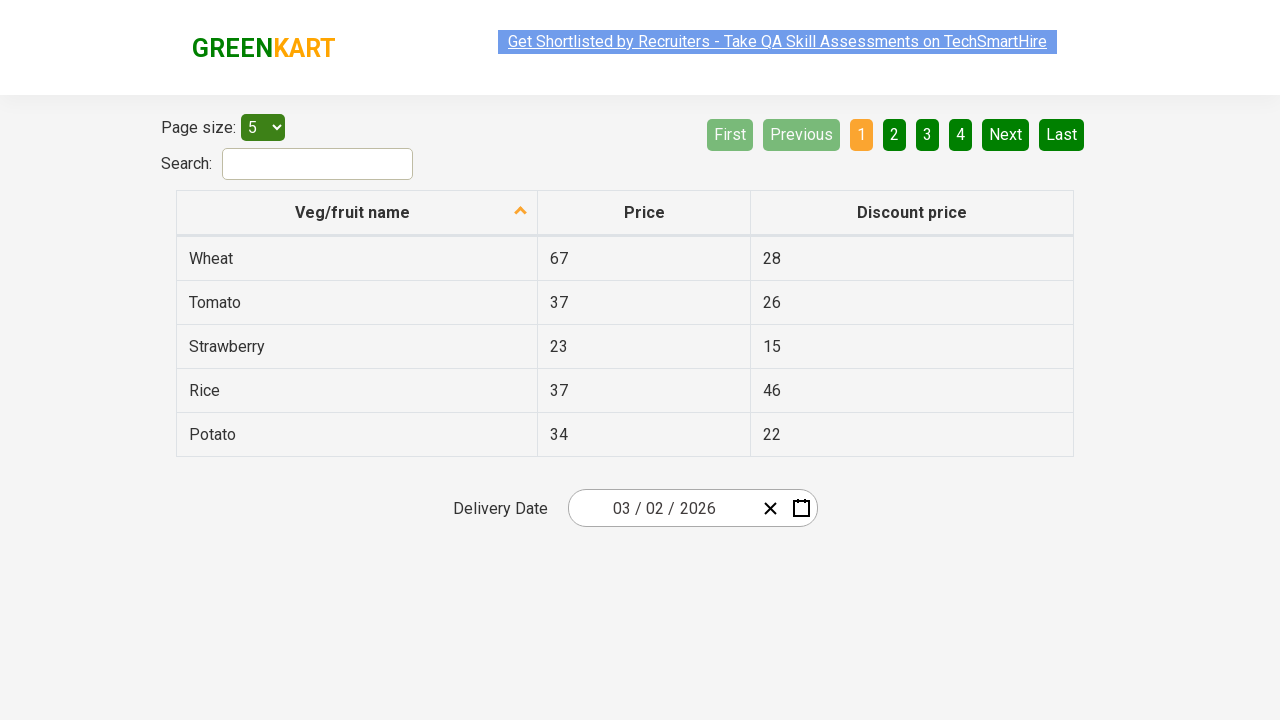

Web table rows loaded on offers page
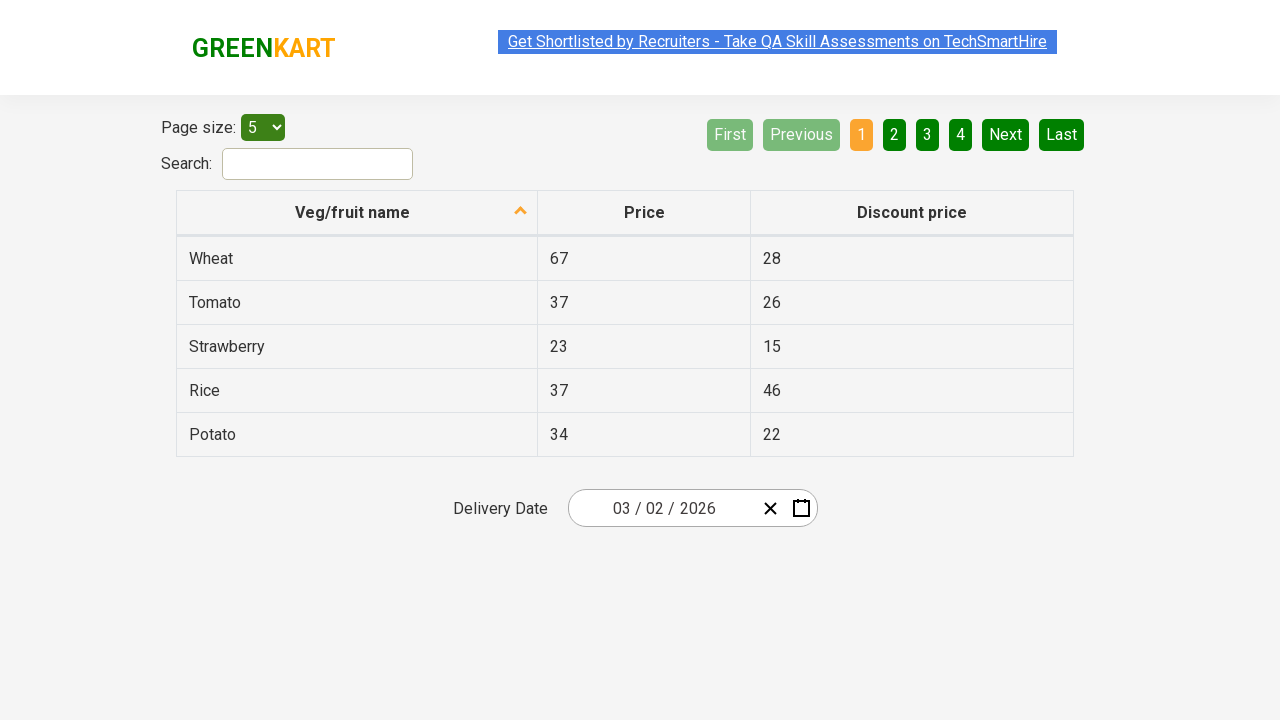

Web table columns verified to be present
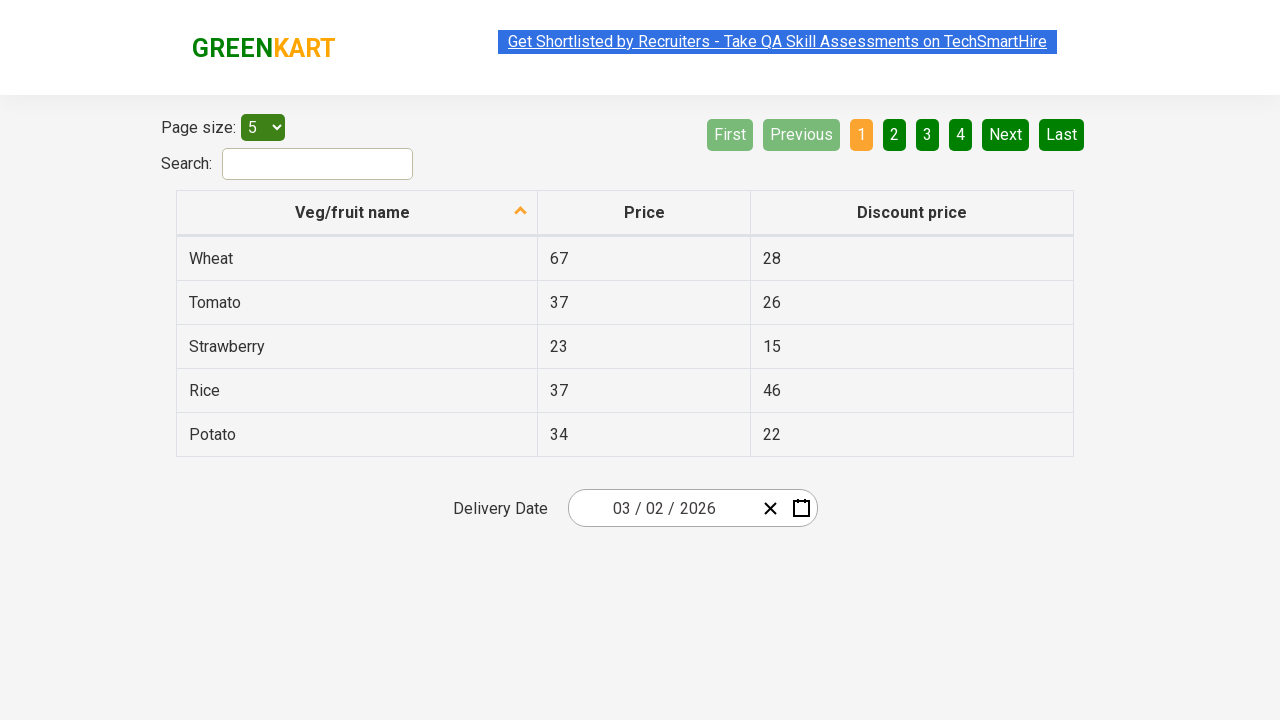

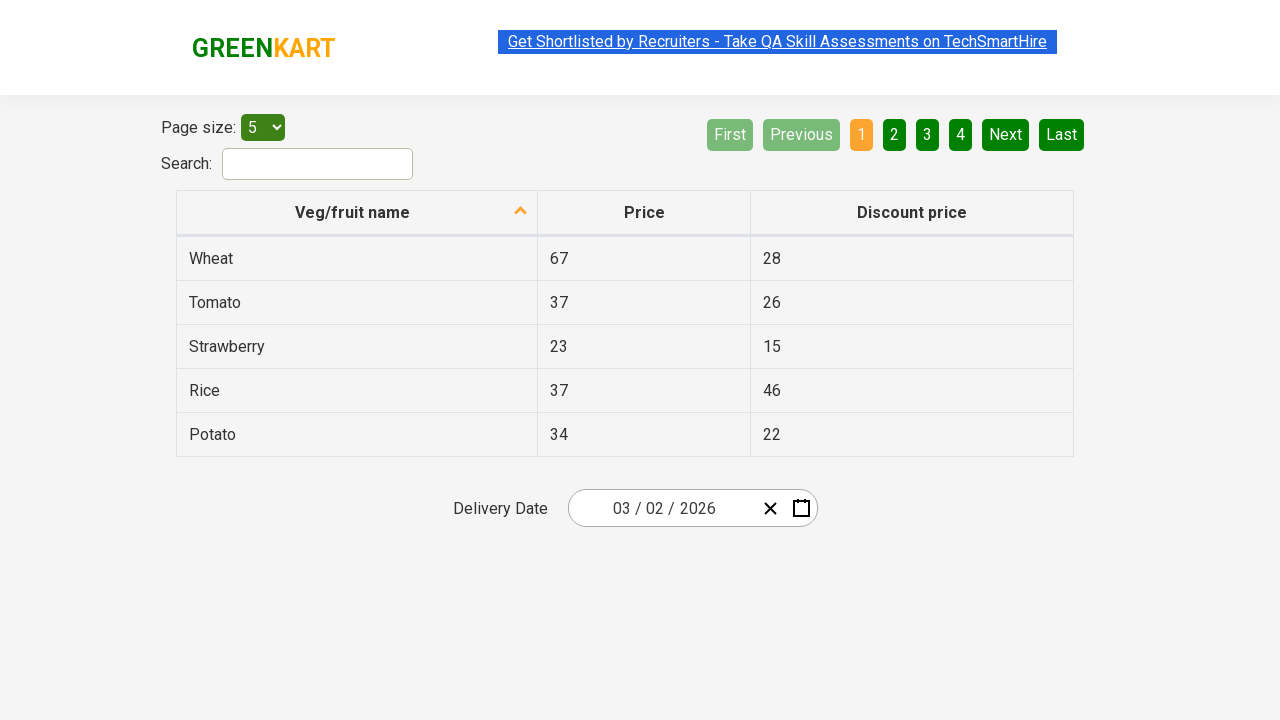